Tests JavaScript prompt alert with textbox - enters text and accepts the prompt

Starting URL: https://demo.automationtesting.in/Alerts.html

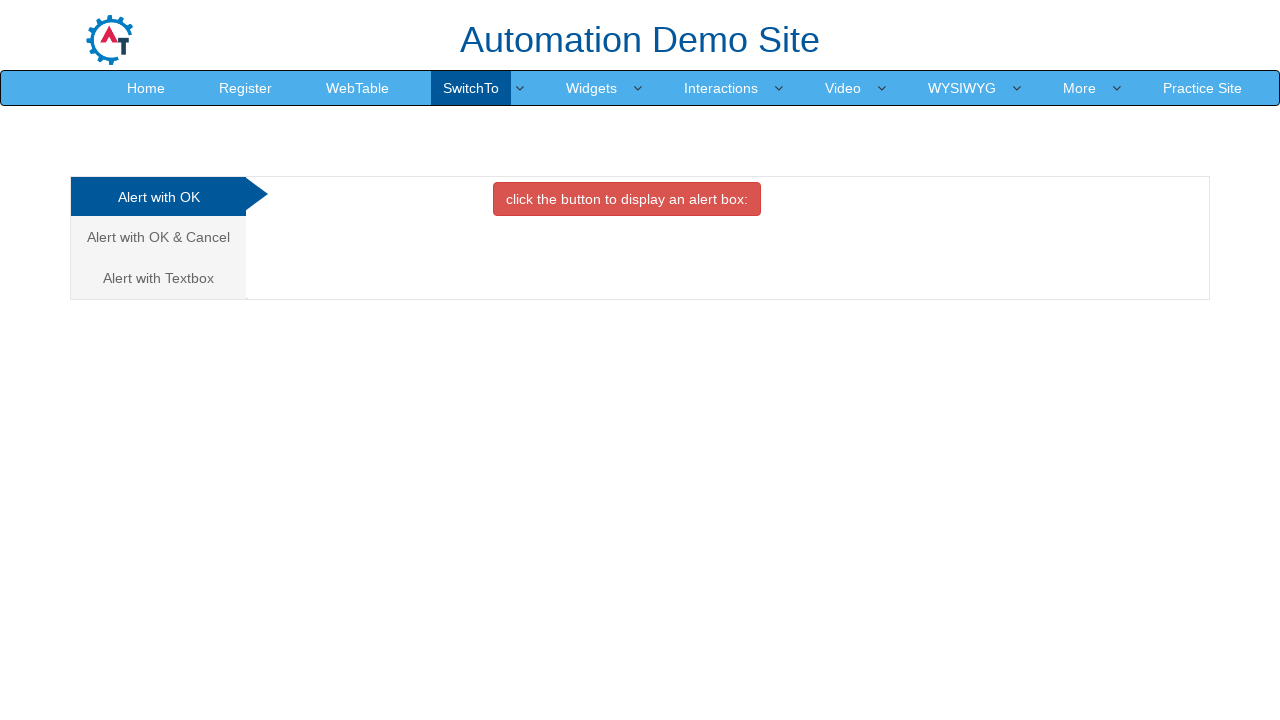

Clicked on 'Alert with Textbox' tab at (158, 278) on text=Alert with Textbox
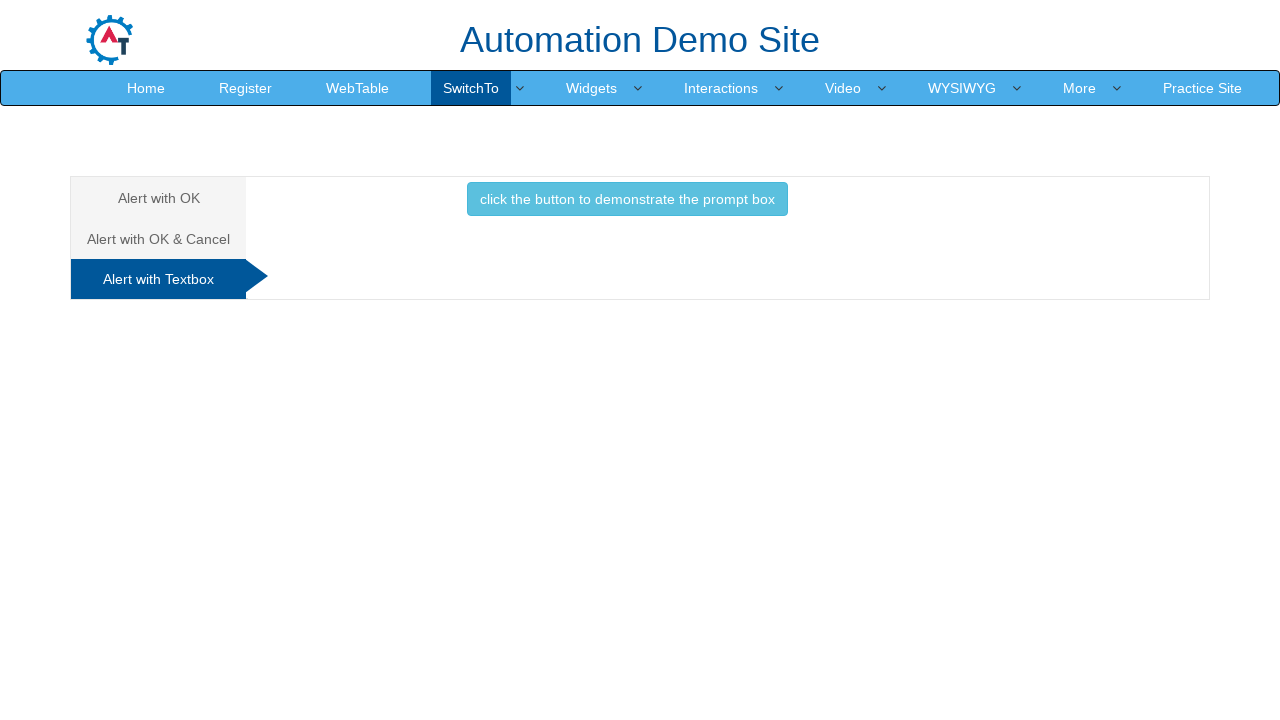

Set up dialog handler to accept prompt with text 'TestUser2024'
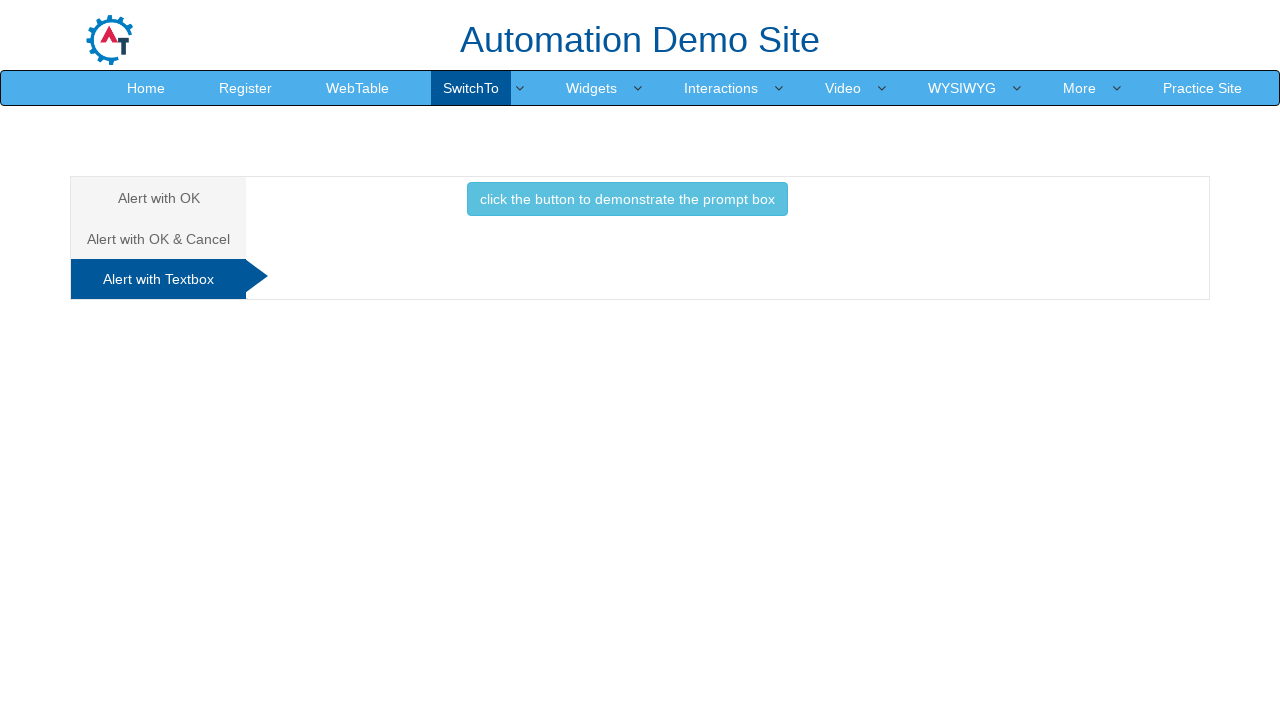

Clicked button to trigger JavaScript prompt alert at (627, 199) on xpath=//div[@id='Textbox']/button
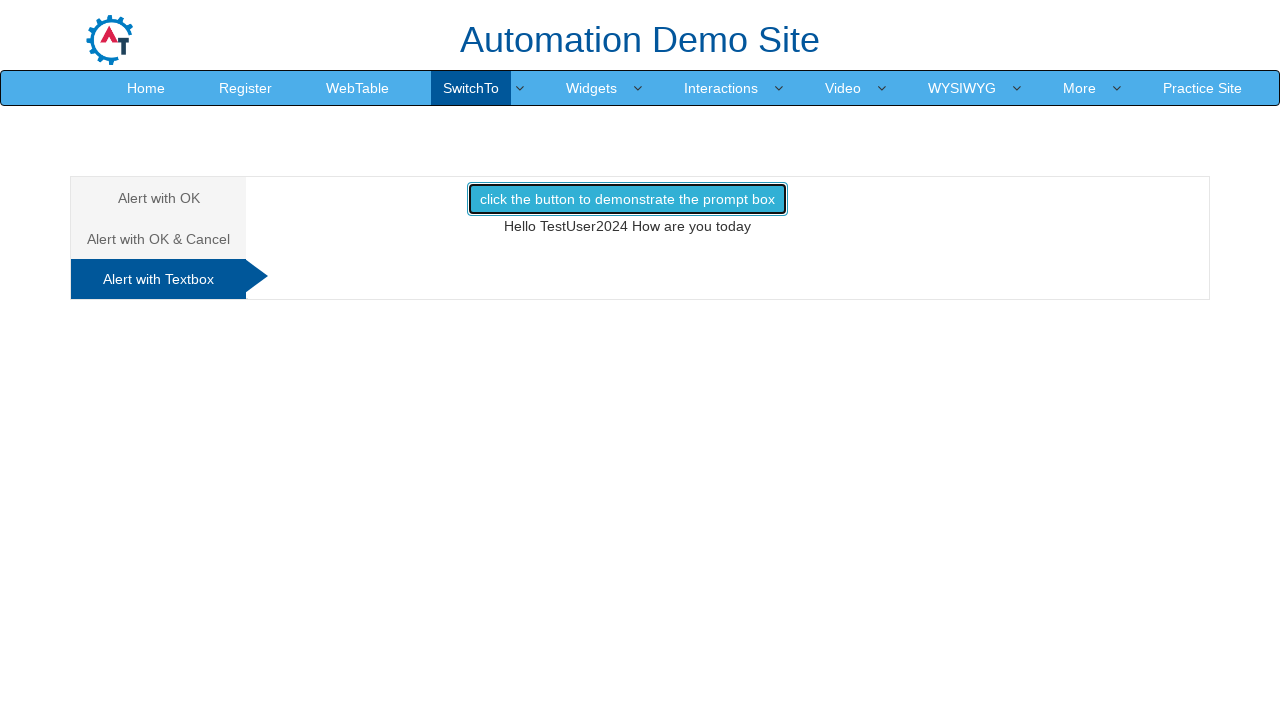

Confirmation message appeared after accepting prompt
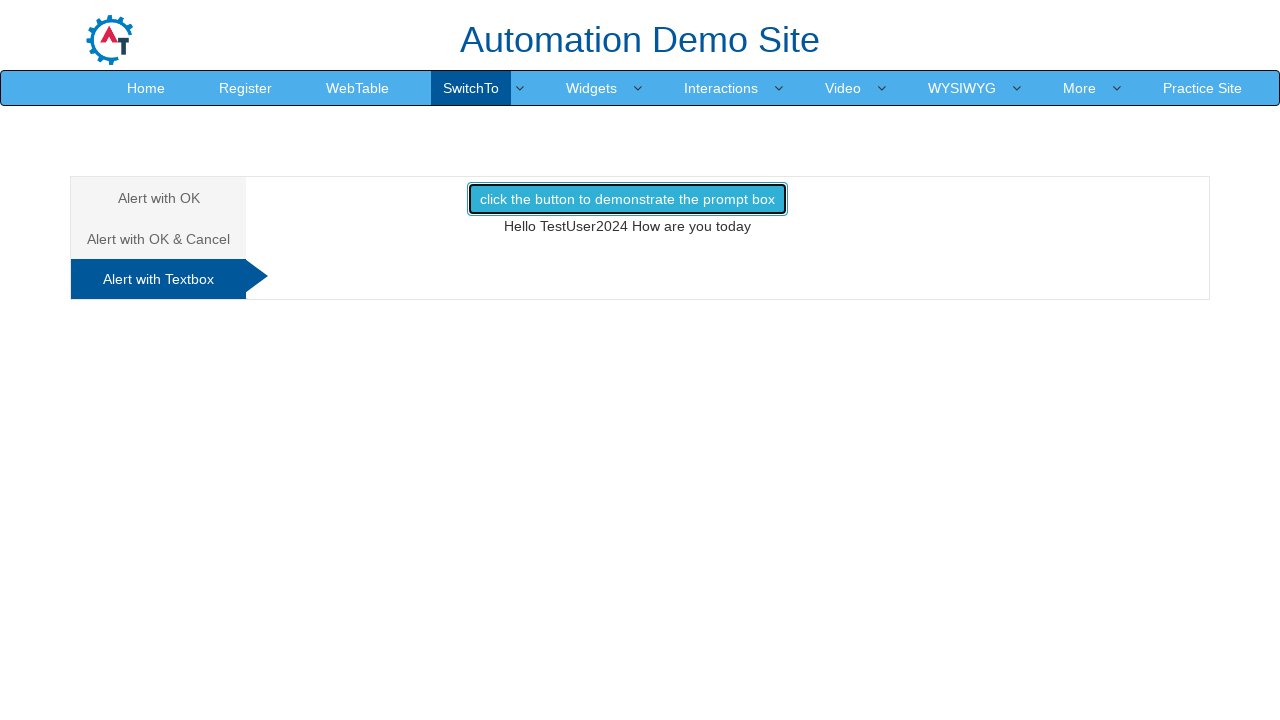

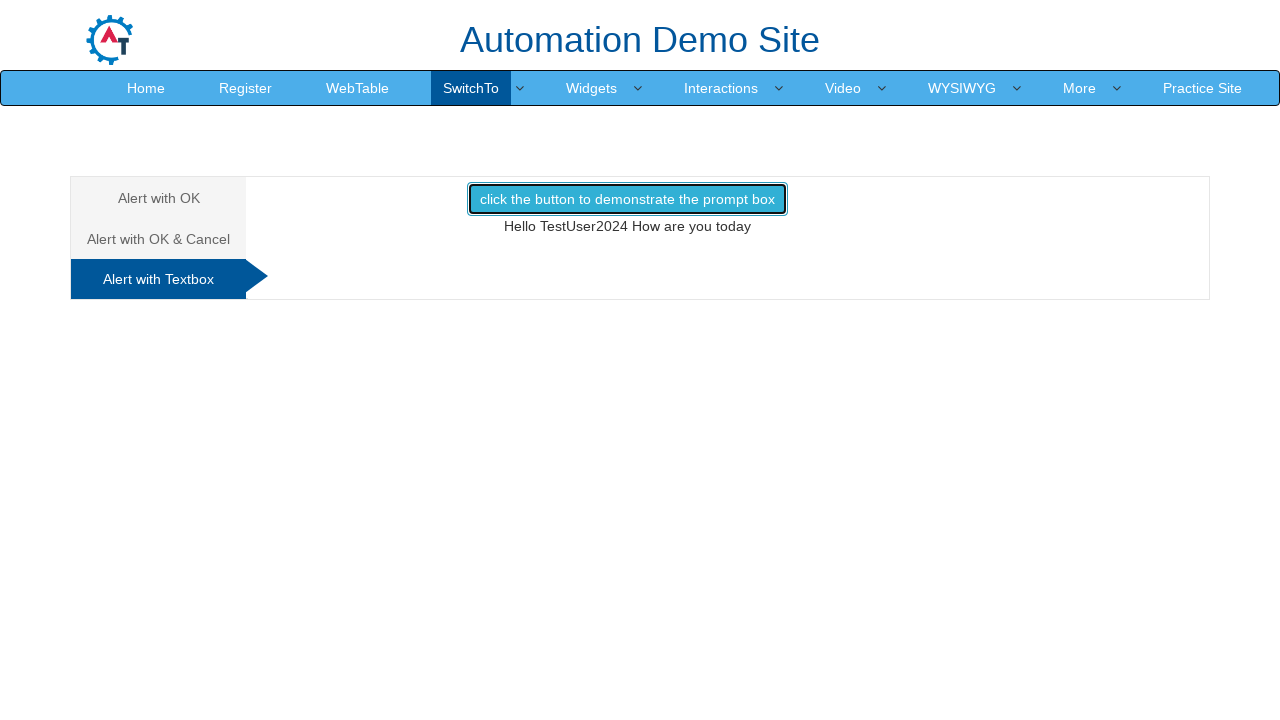